Fills out a form with multiple input fields including user ID, username, course information, feedback, client ID, email, and course topic

Starting URL: https://syntaxprojects.com/cssSelector-homework.php

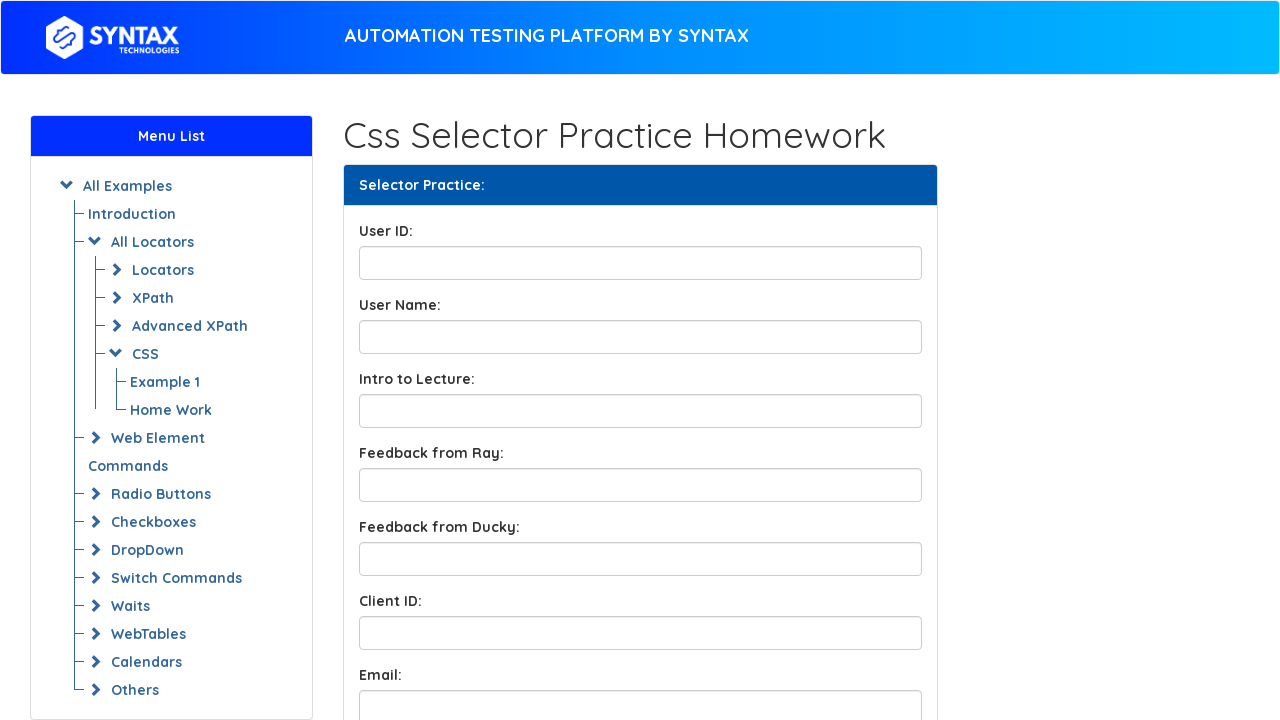

Filled User ID field with 'BTrueCode' on input#UserID
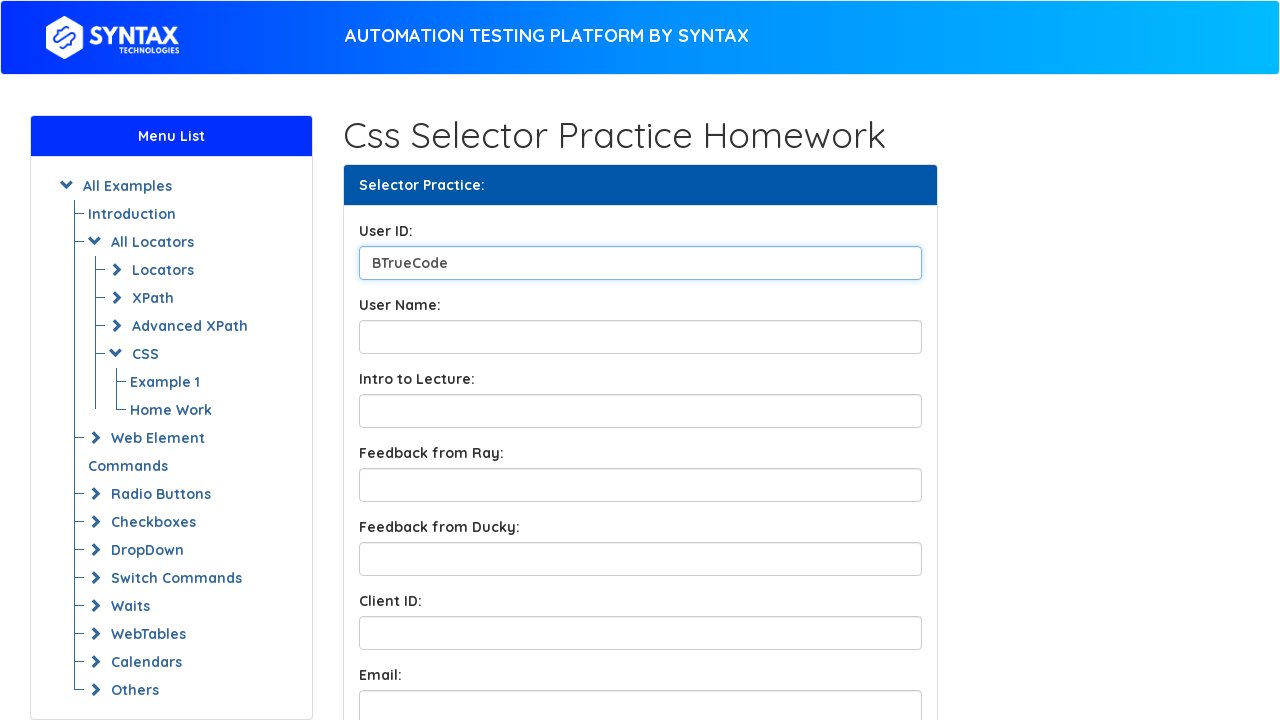

Filled User Name field with 'B True' on input#UserName
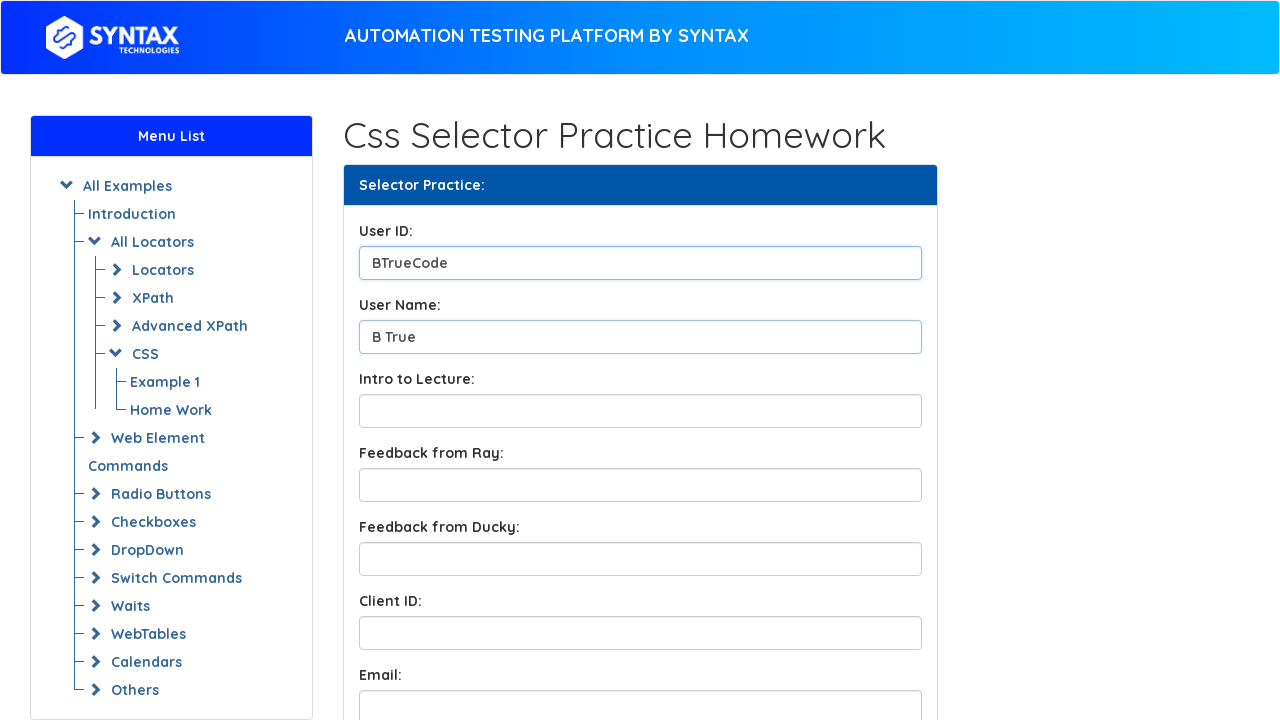

Filled Lecture/Course Introduction field with 'Selenium Course' on input[name*='LectureIntro']
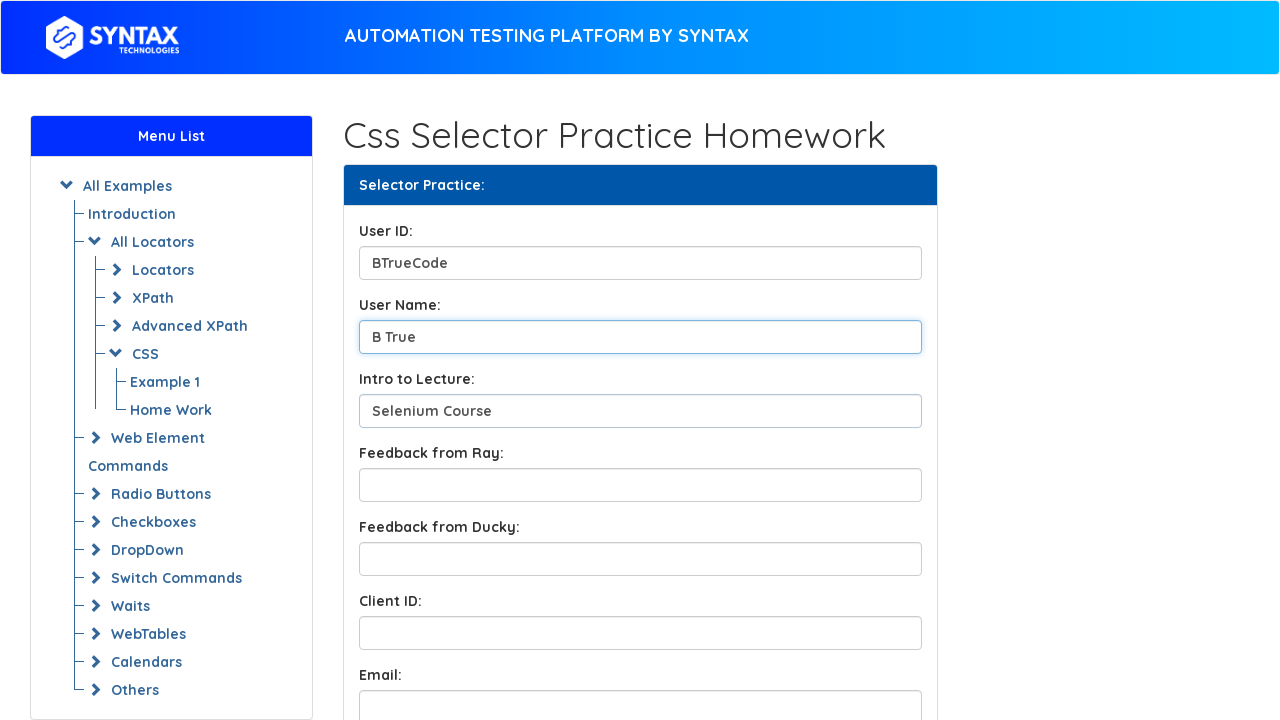

Filled first feedback box with 'Ray is learning Java, and doing a good job!' on input.form-control.feedbackBox1
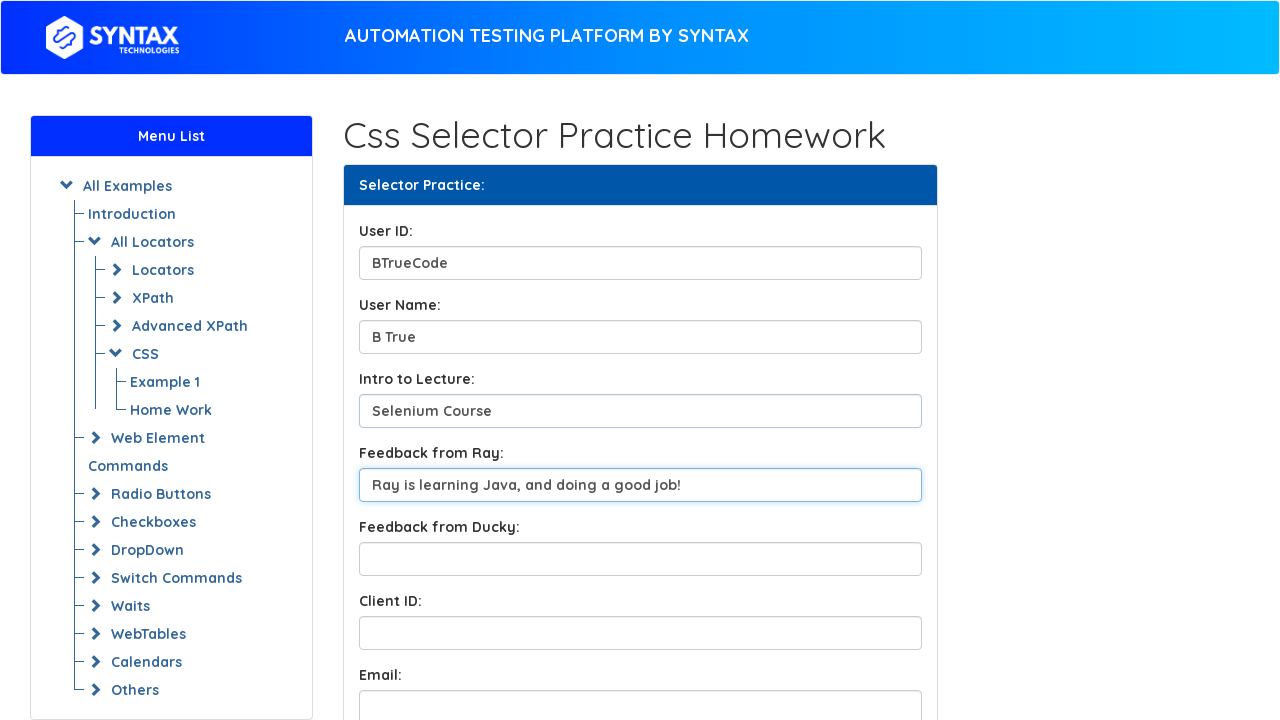

Filled Feedback from Ducky field with 'Ducky is learning Selenium, and doing a good job!' on input#FeedbackfromDucky
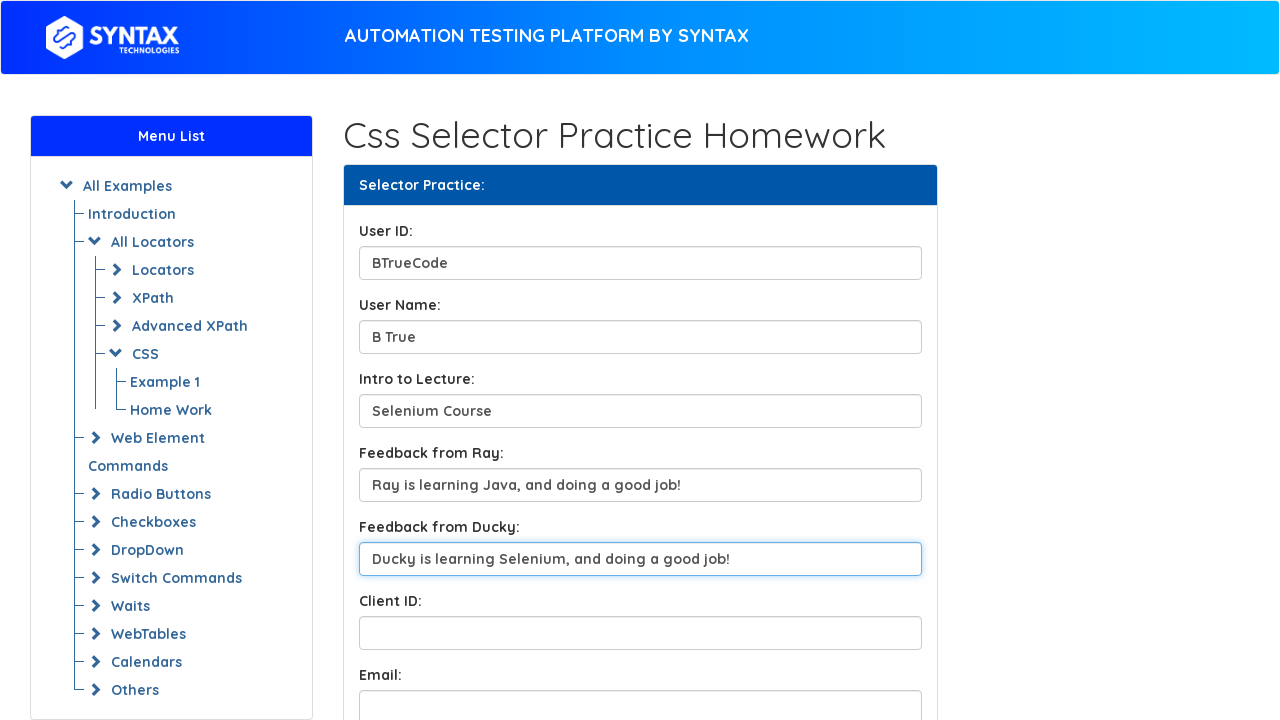

Filled Client ID field with '123ID' on input[name*='ClientID']
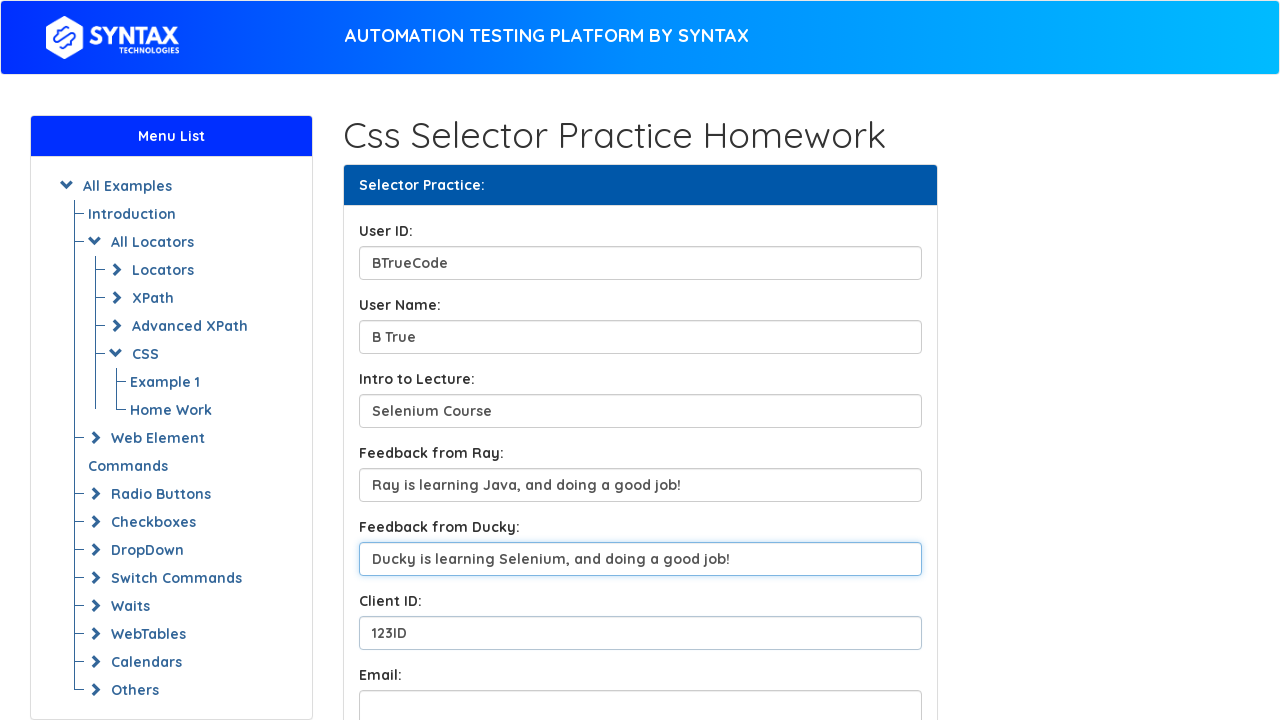

Filled email field with 'Syntax@Technologies.com' on input[name*='email']
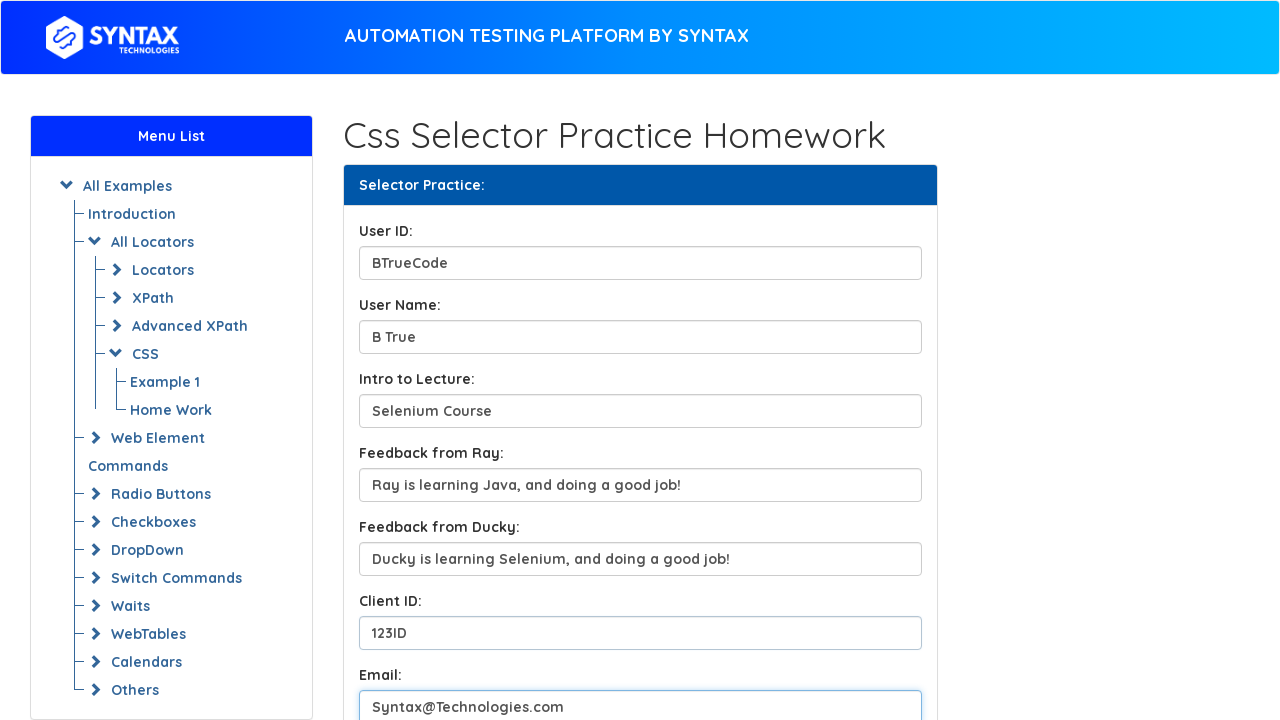

Filled Course Topic field with 'QA Automation Course' on input[name*='CourseTopic']
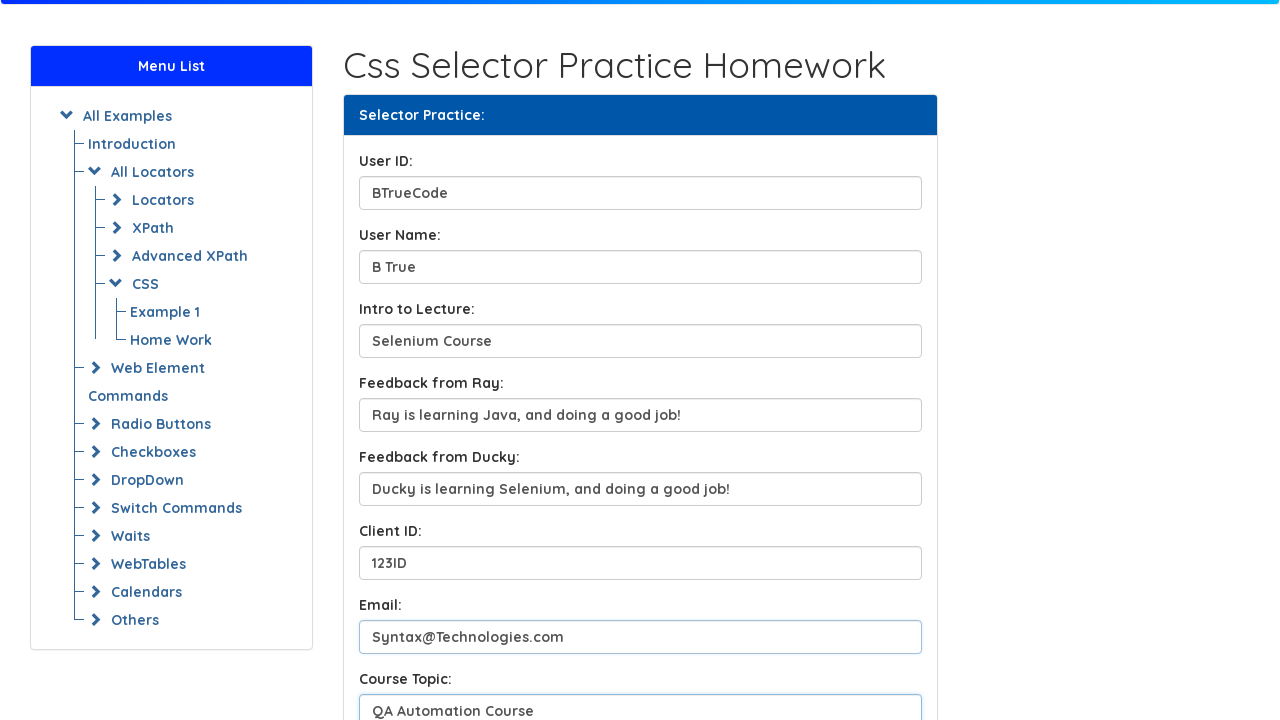

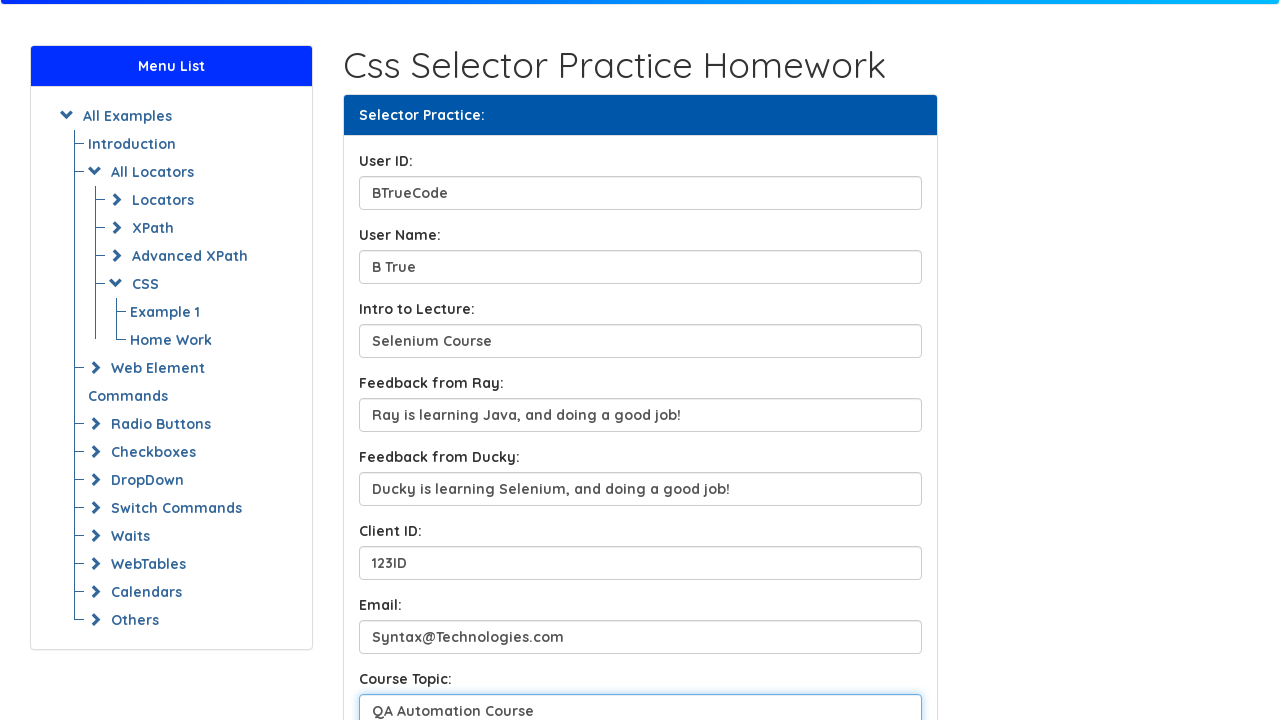